Tests the forgot password form by typing an email address into the email input field on the password recovery page.

Starting URL: https://the-internet.herokuapp.com/forgot_password

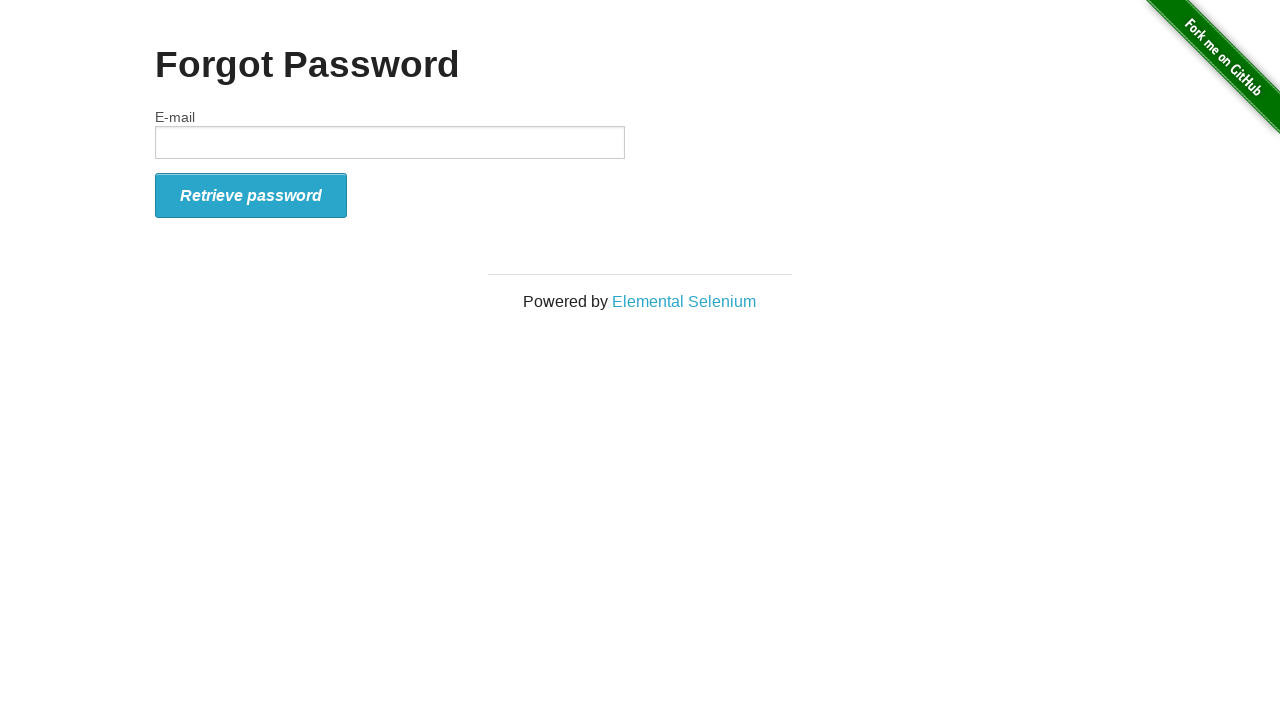

Navigated to password recovery page
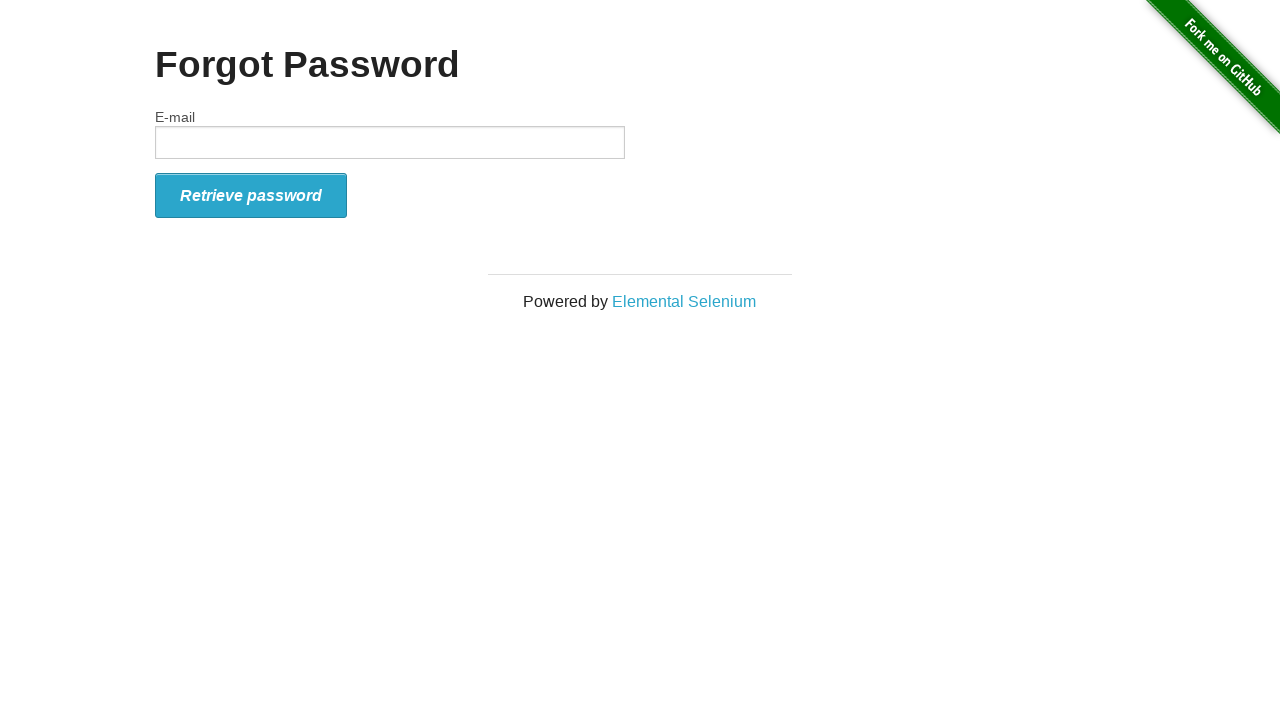

Typed email address 'ixchel@mail.com' into email field with realistic delay on #email
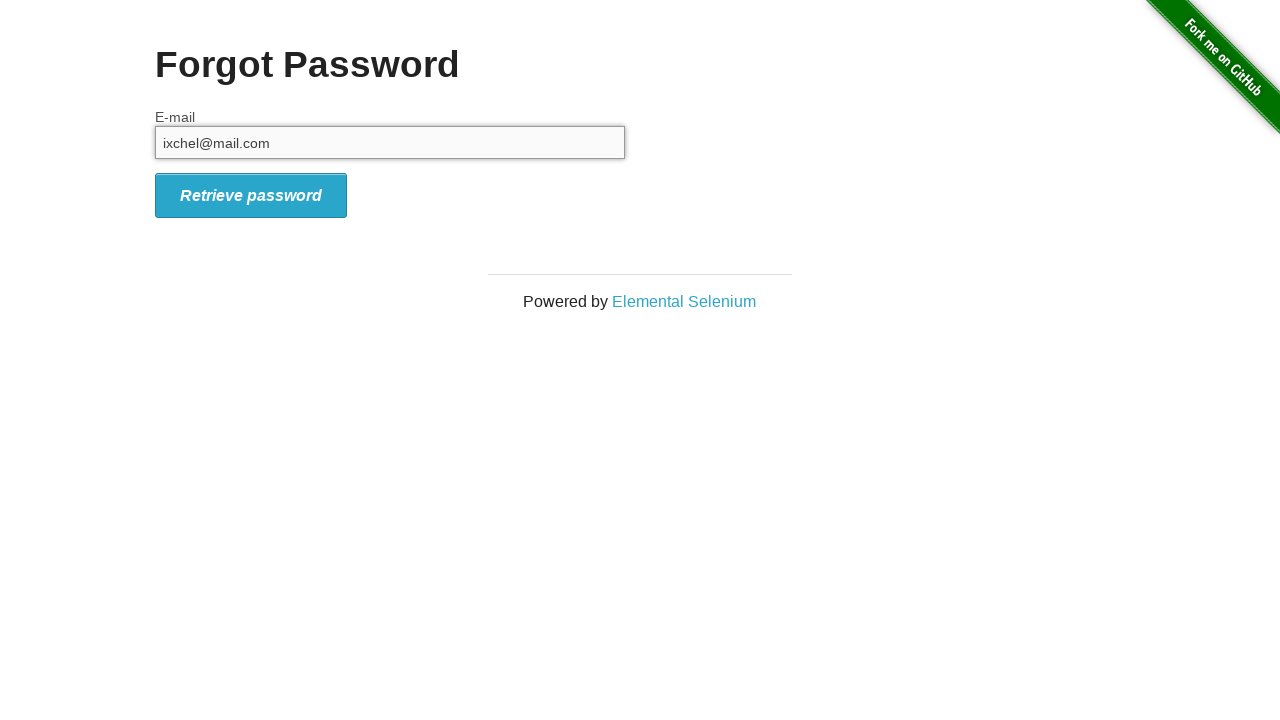

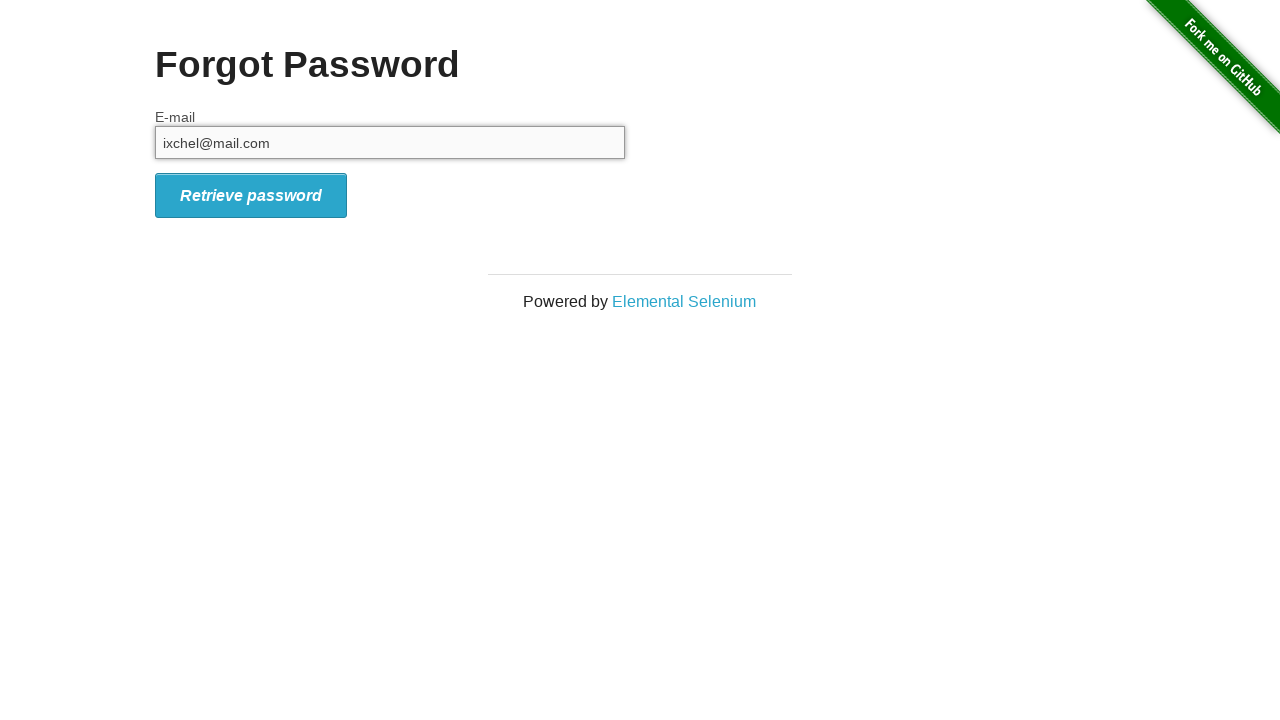